Tests login form validation with short password, verifying minimum length error message

Starting URL: https://osstep.github.io/parametrize

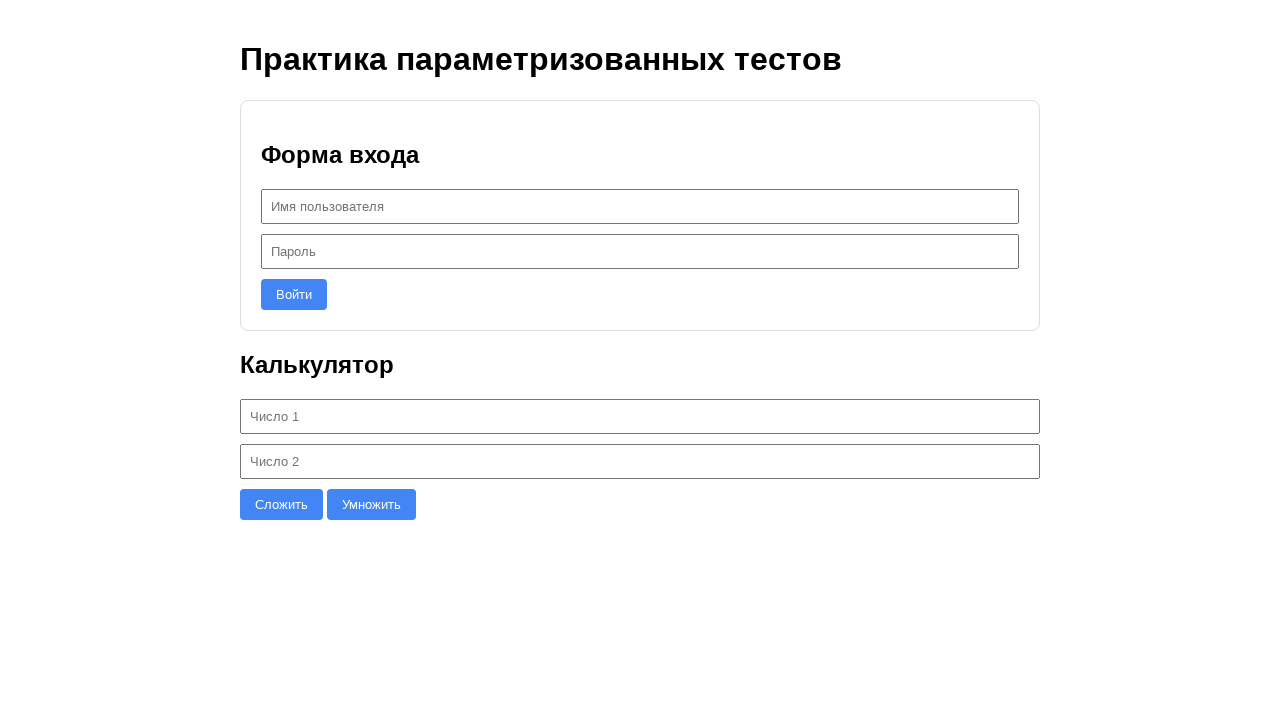

Filled username field with 'testuser' on internal:role=textbox[name="Имя пользователя"i]
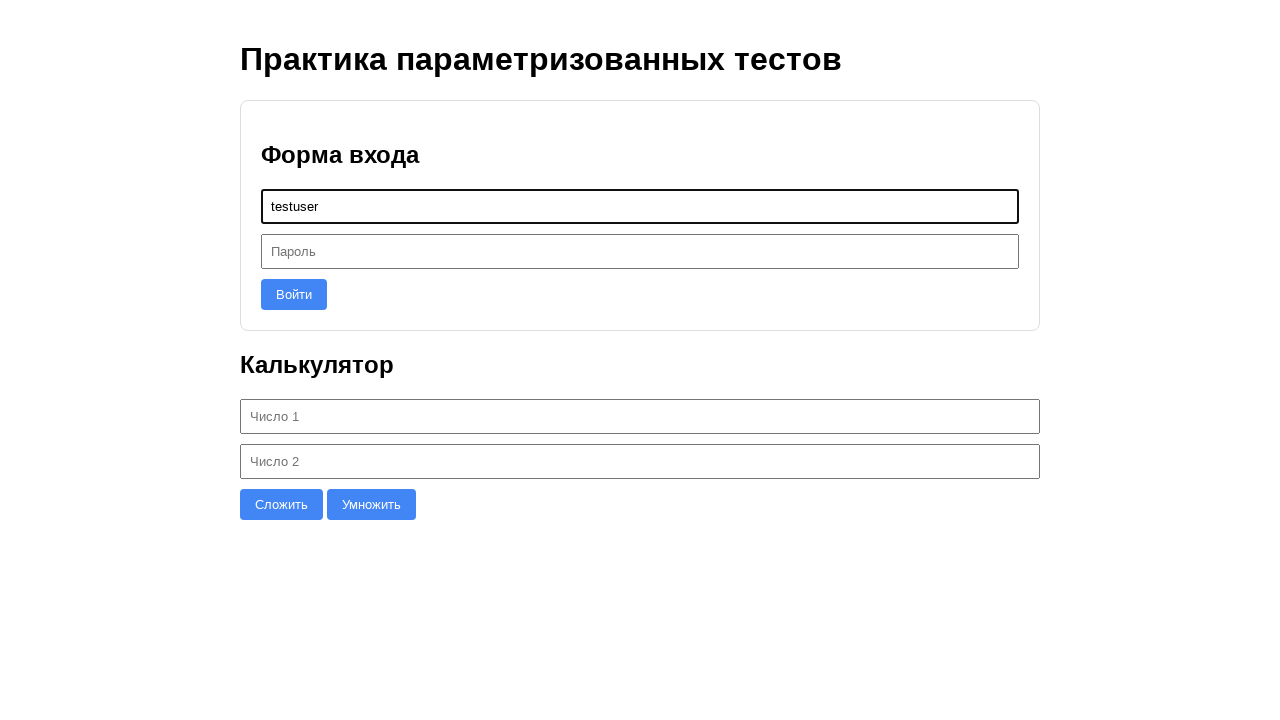

Filled password field with short password '123' on internal:role=textbox[name="Пароль"i]
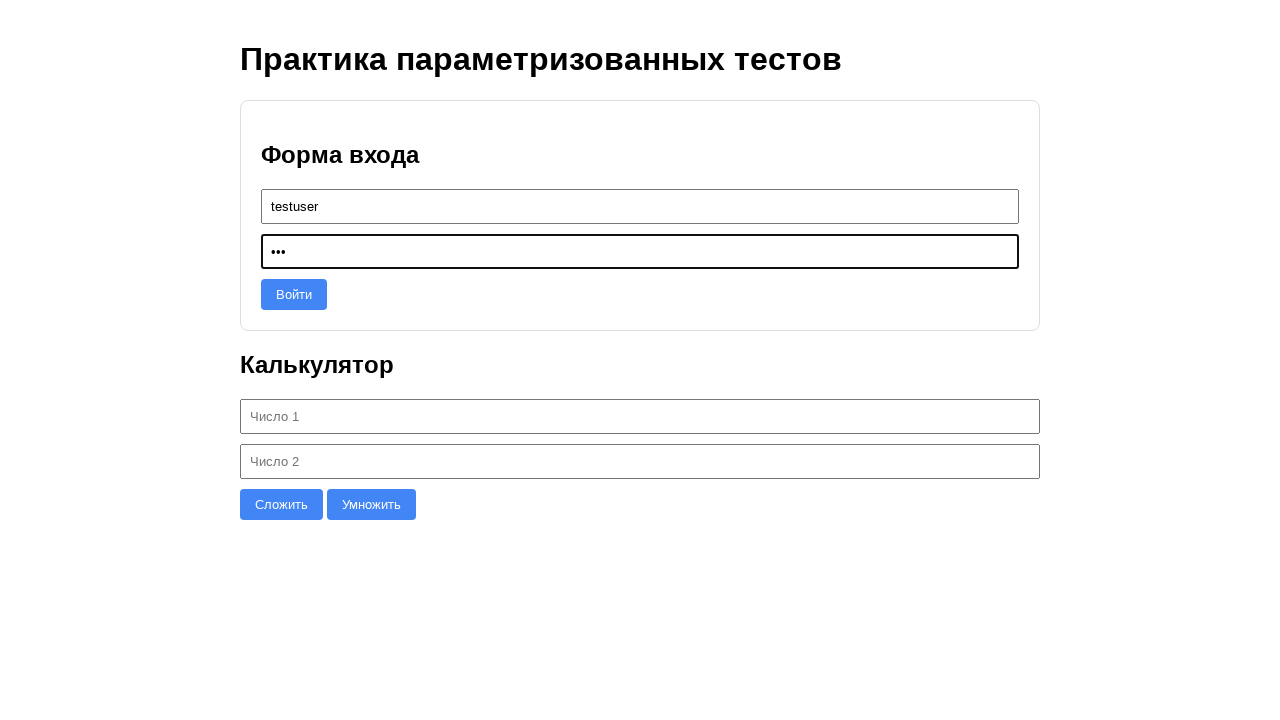

Clicked login button at (294, 294) on internal:role=button[name="Войти"i]
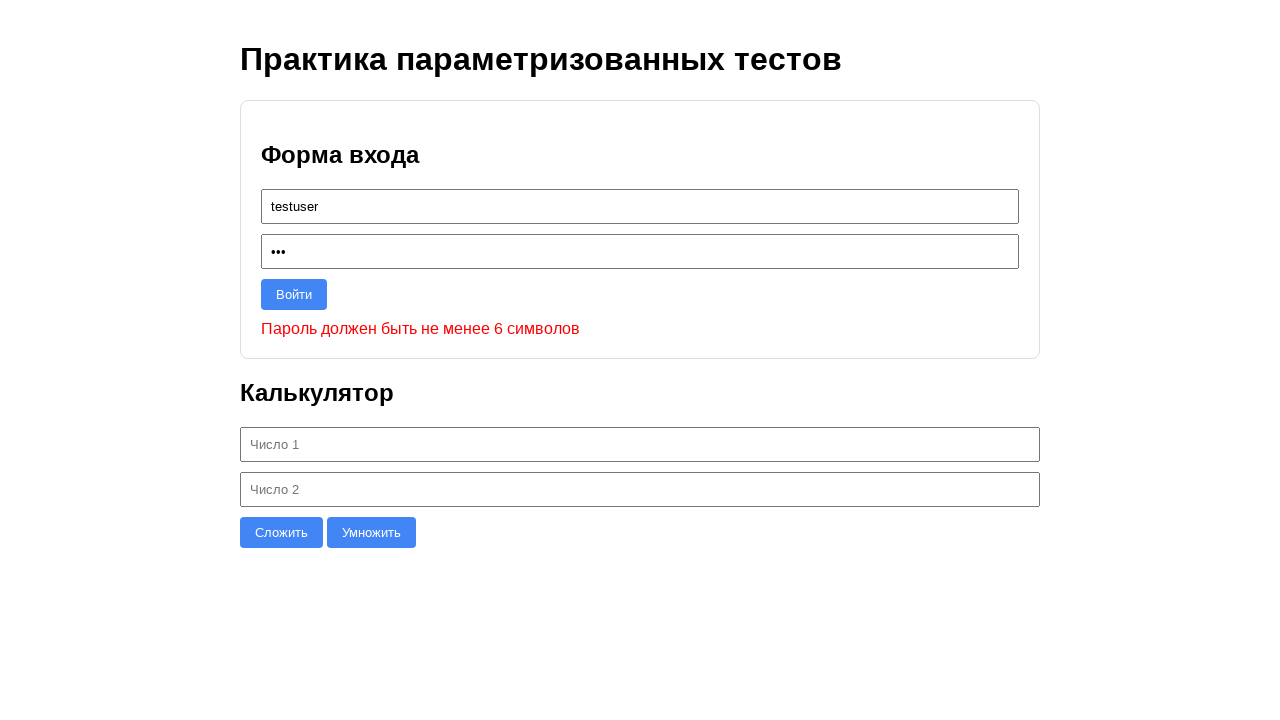

Error message appeared - minimum password length validation triggered
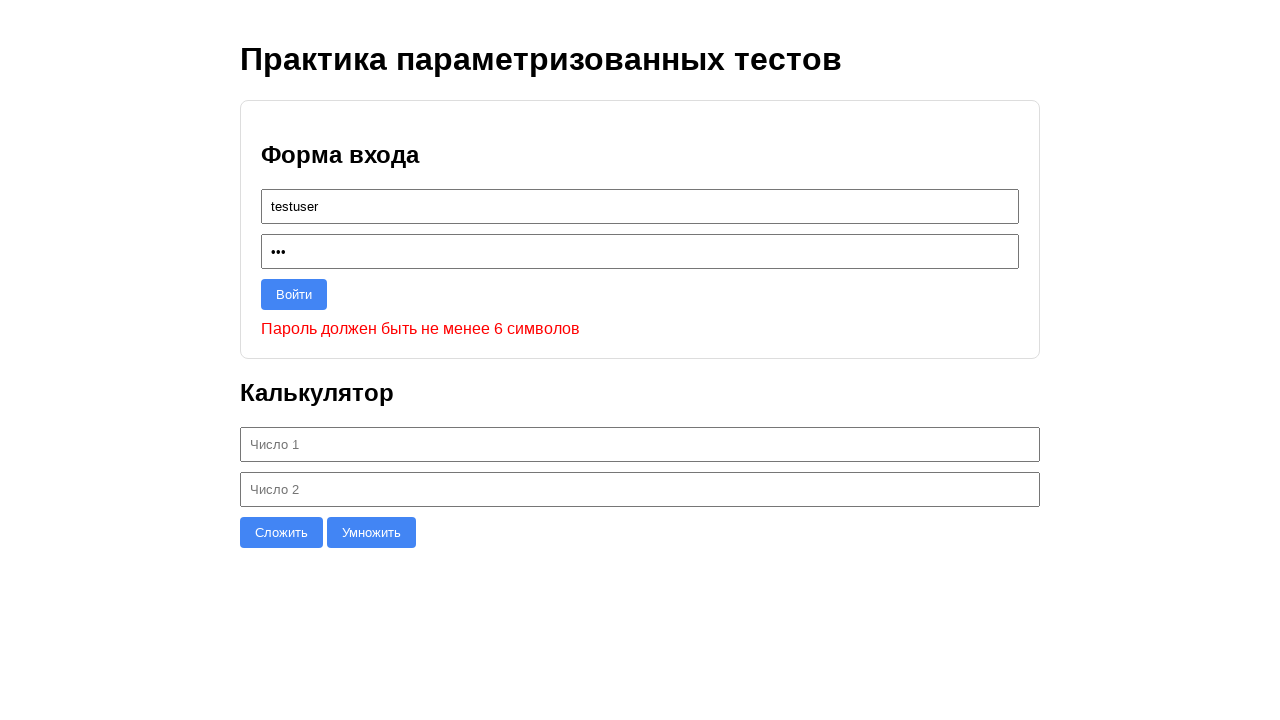

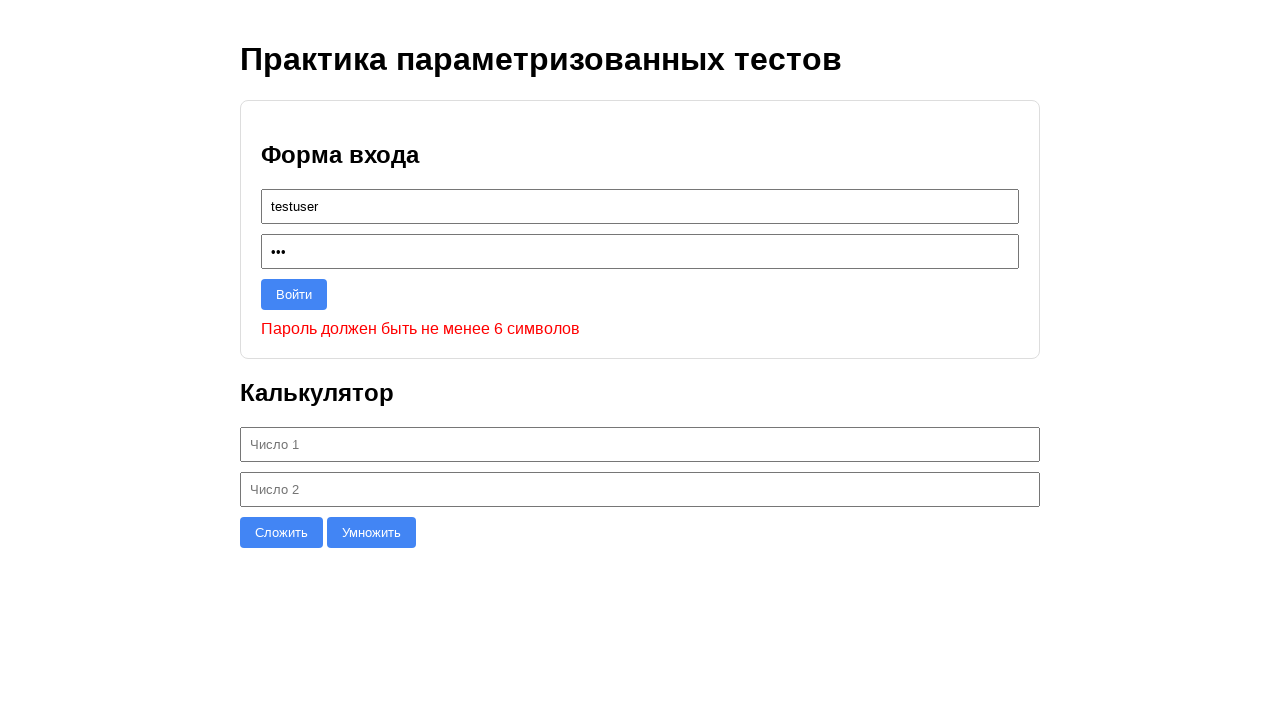